Tests nested frames navigation by clicking on the Nested Frames link, switching to nested iframes, and reading content from the middle frame

Starting URL: https://the-internet.herokuapp.com/

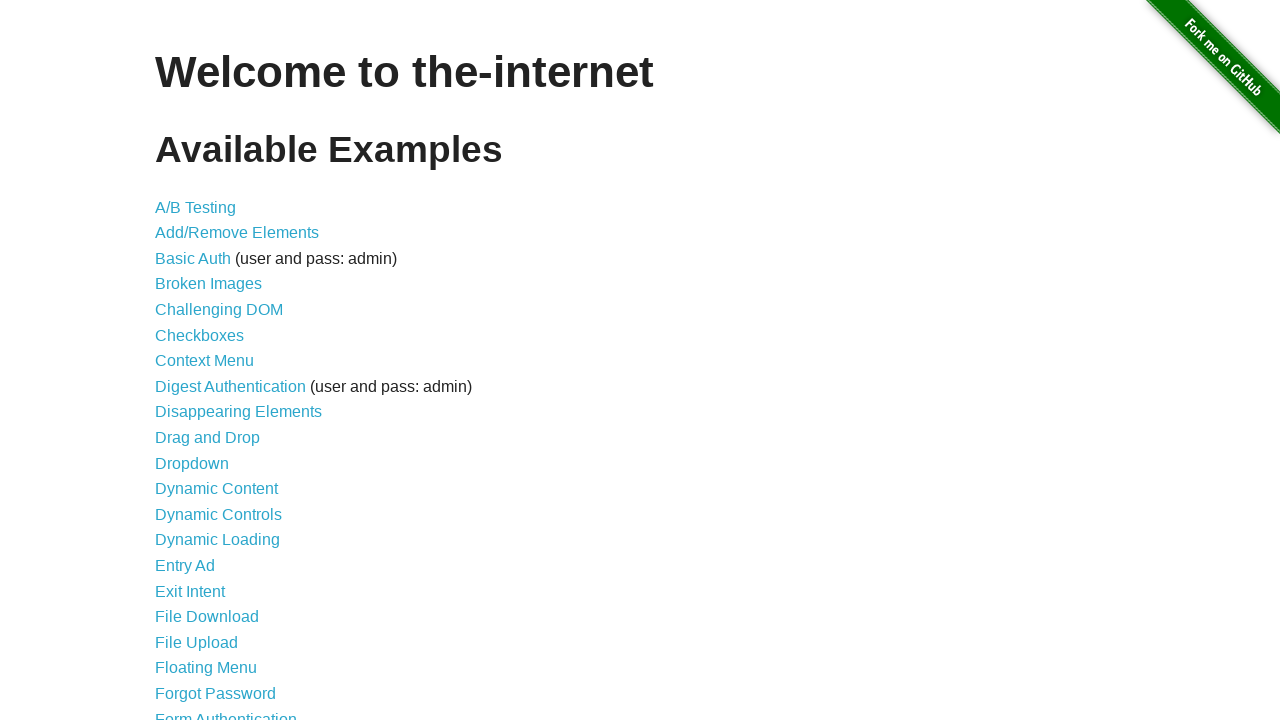

Clicked on Nested Frames link at (210, 395) on xpath=//a[contains(text(),'Nested Frames')]
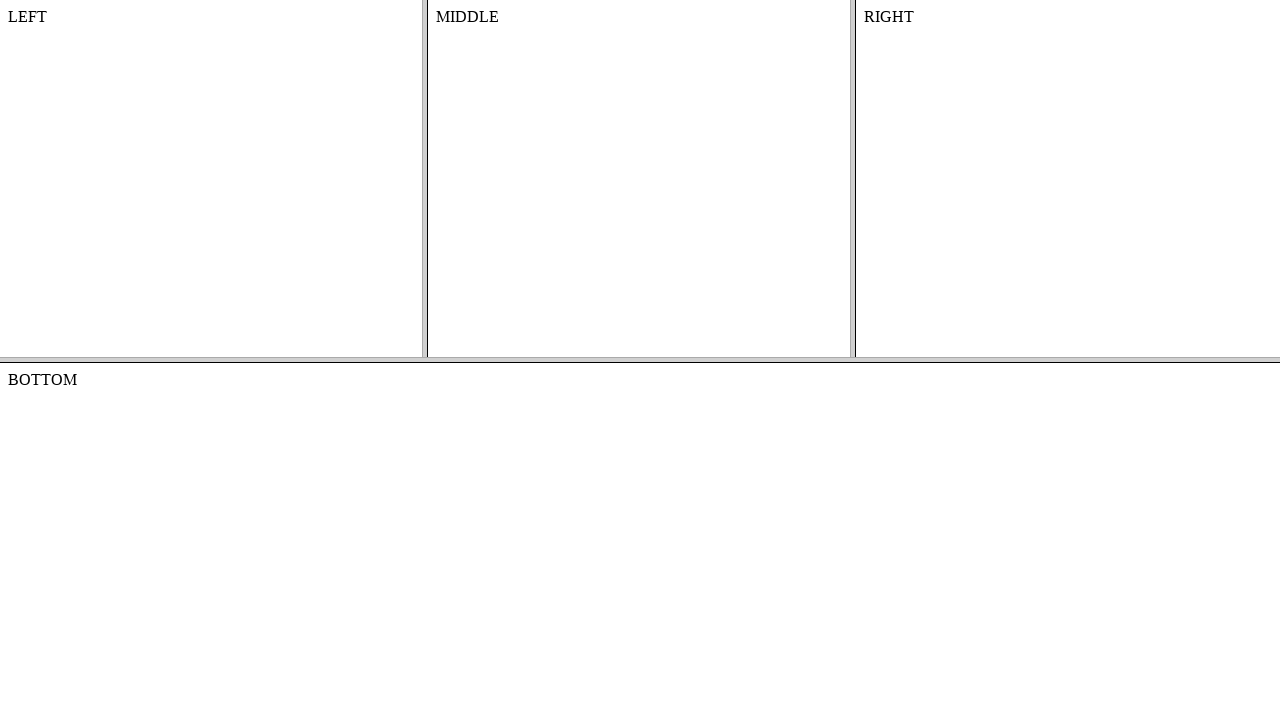

Waited for page to load (domcontentloaded)
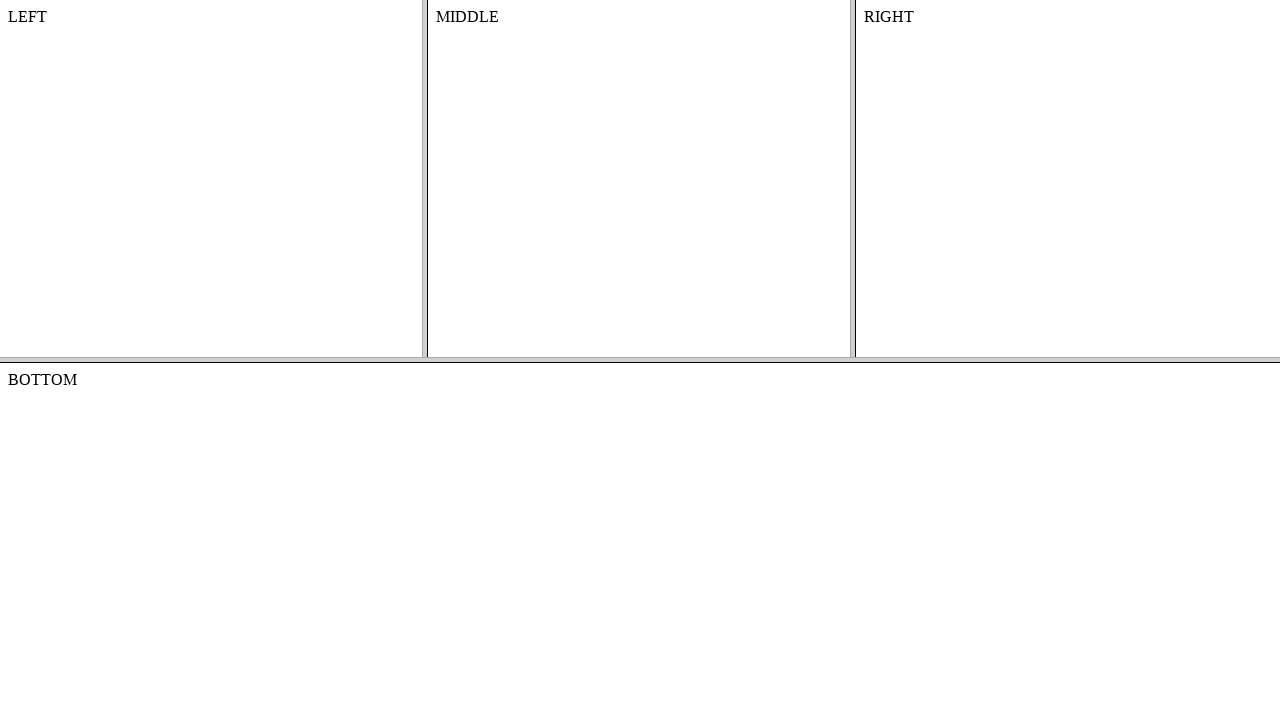

Located top frame (frame-top)
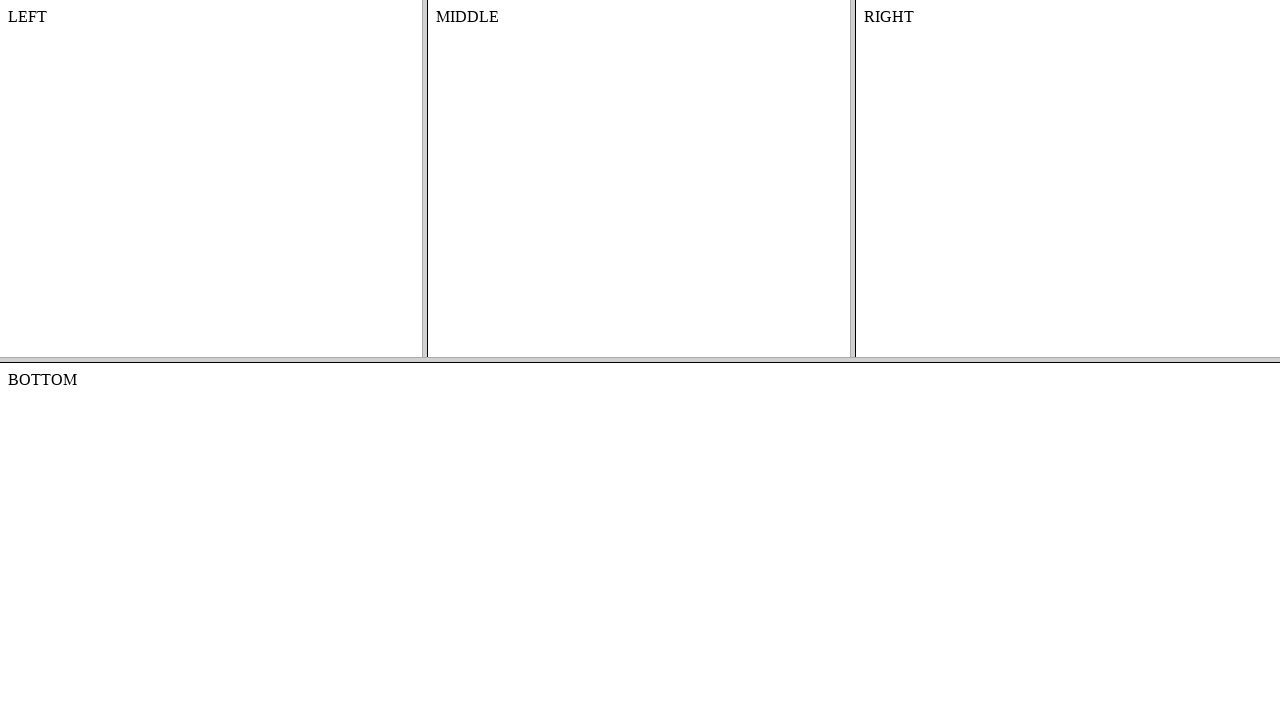

Located middle frame (frame-middle) within top frame
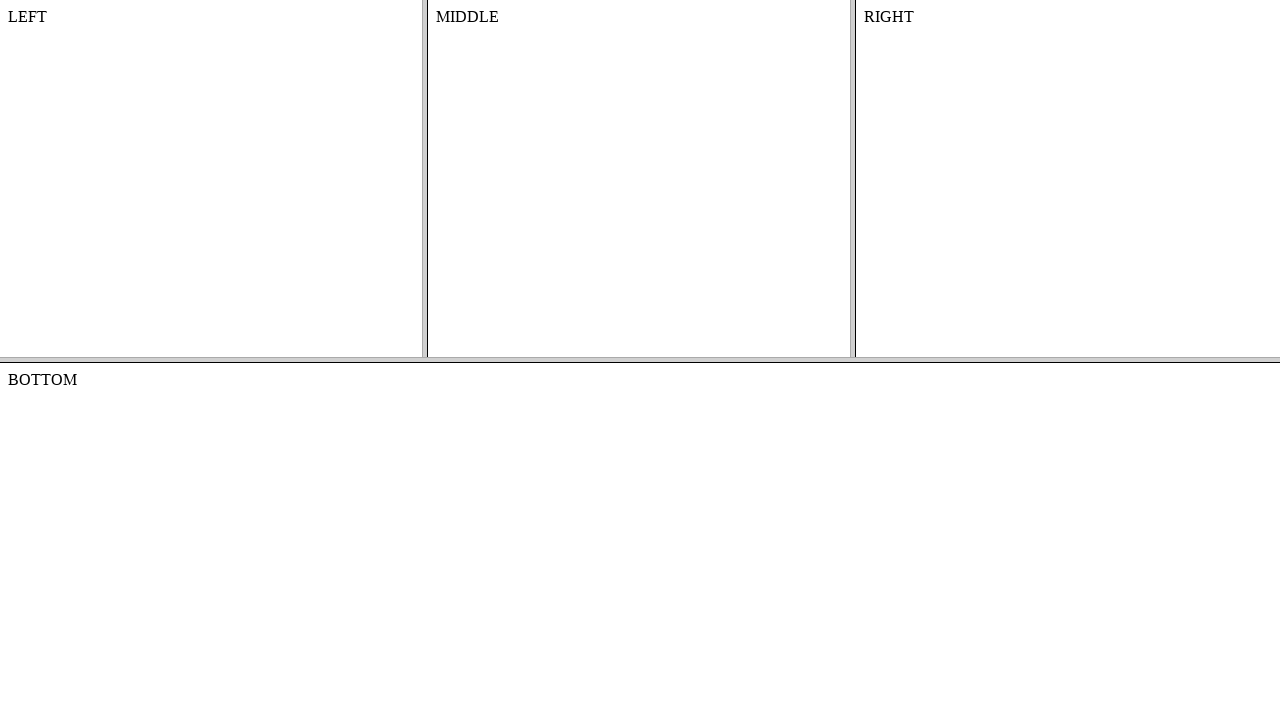

Retrieved content text from middle frame: 'MIDDLE'
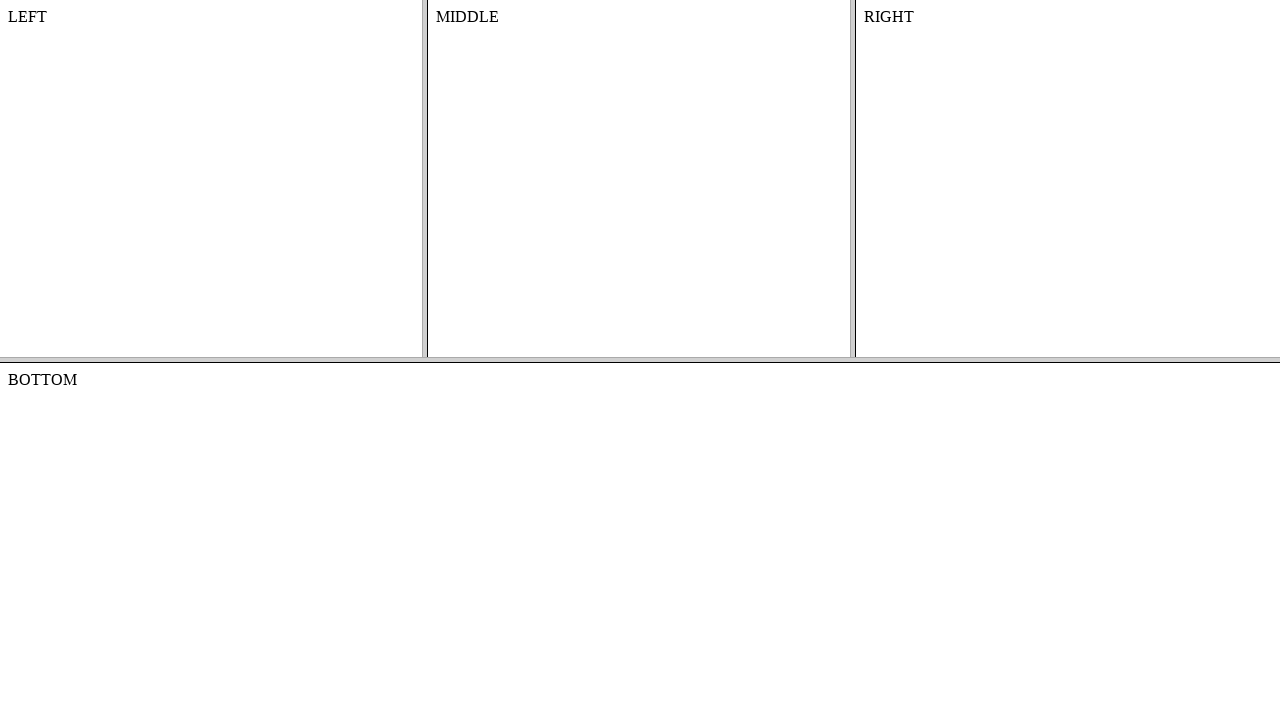

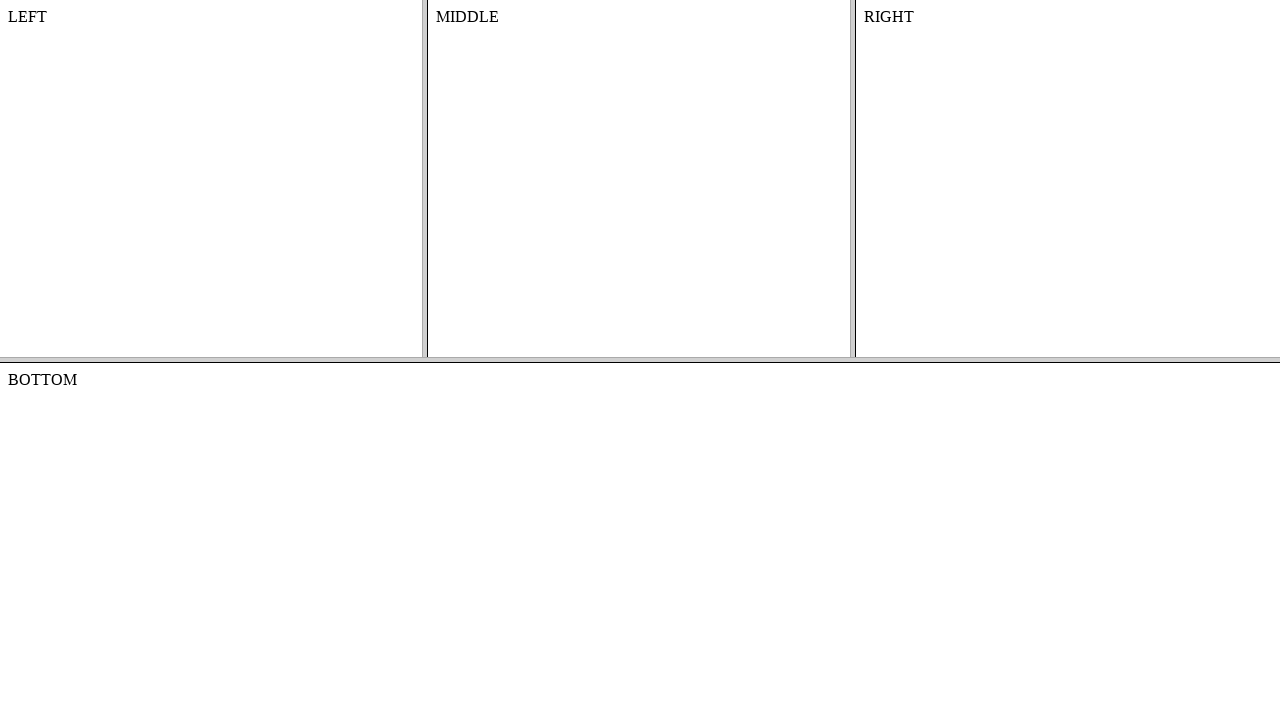